Verifies that the page title contains "Jumia Nigeria"

Starting URL: https://www.jumia.com.ng/

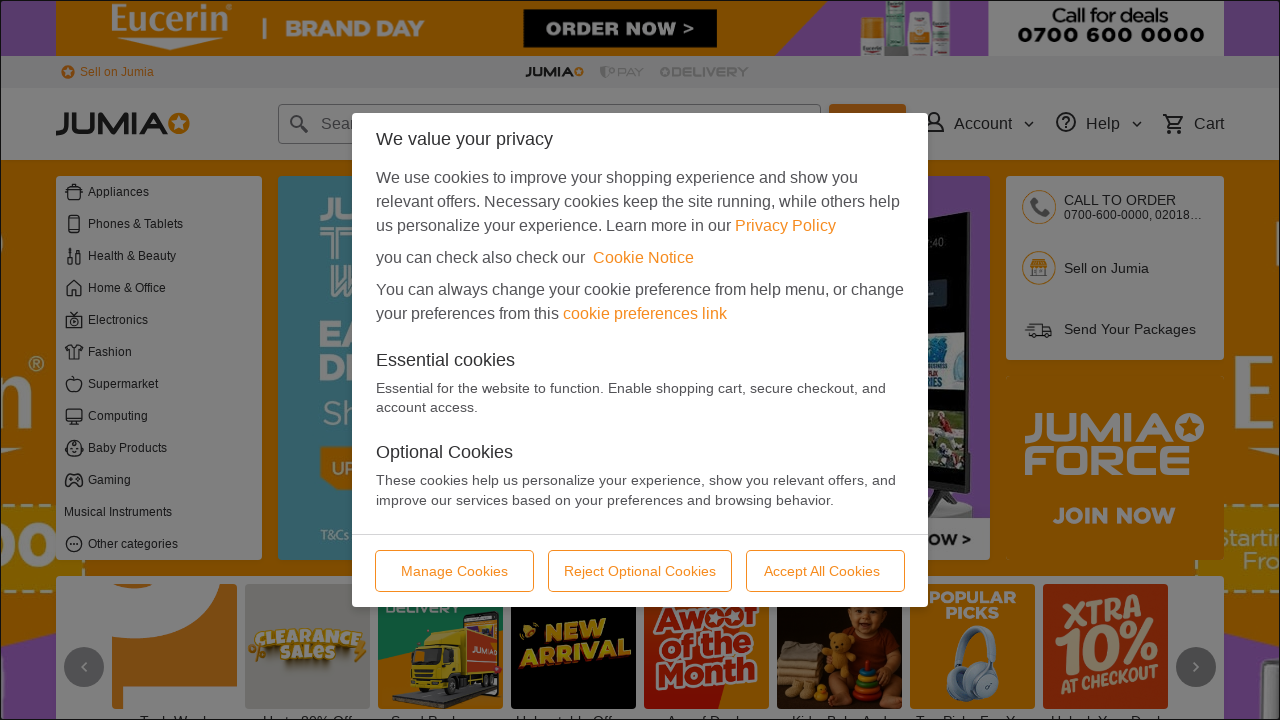

Navigated to https://www.jumia.com.ng/
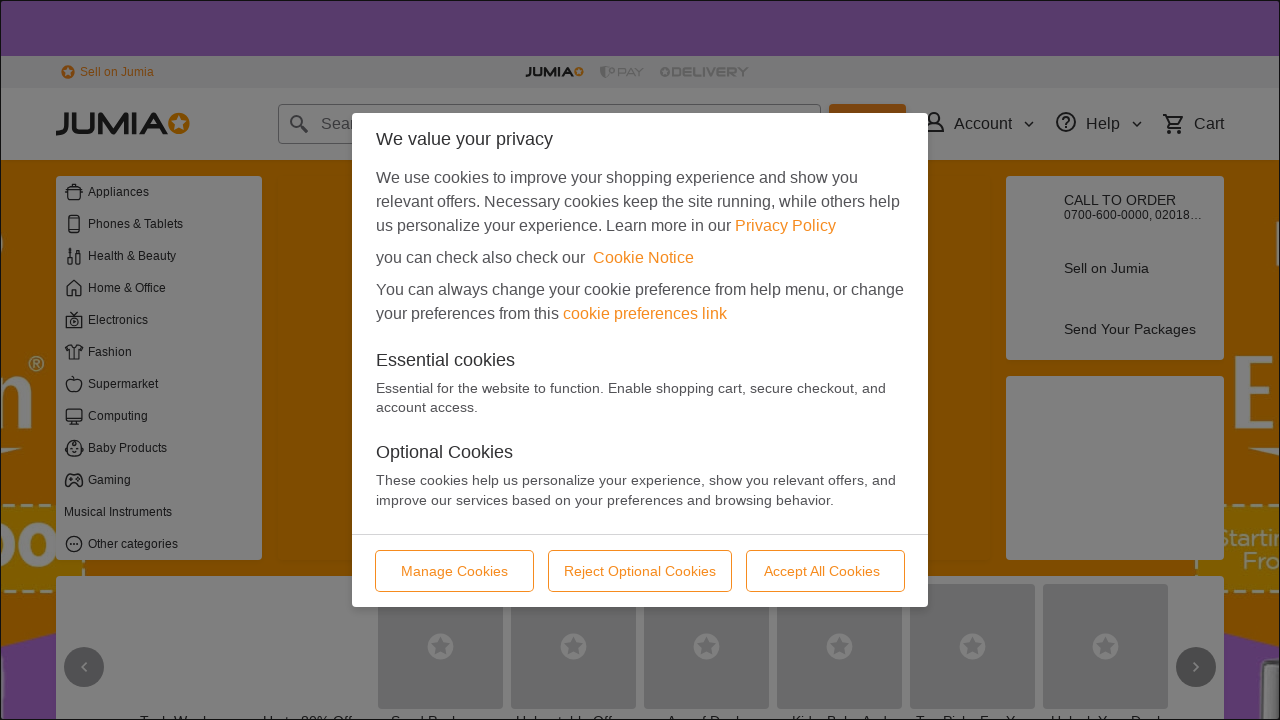

Verified that page title contains 'Jumia Nigeria'
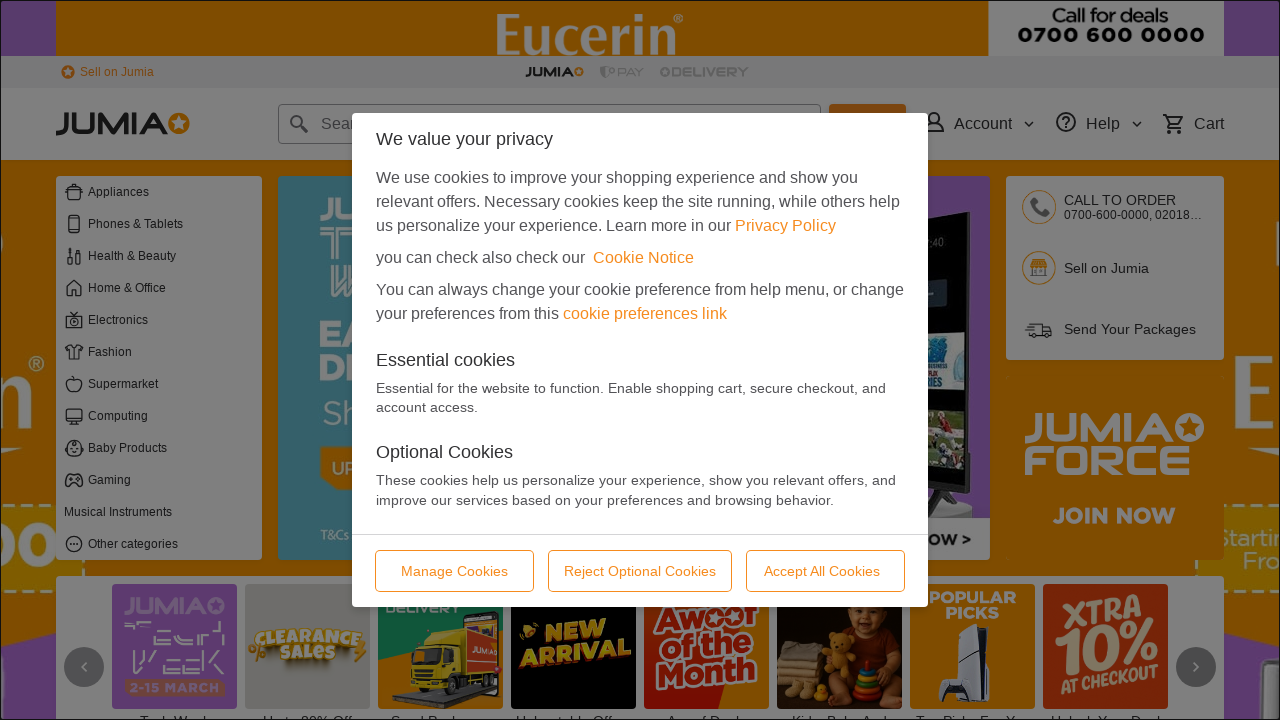

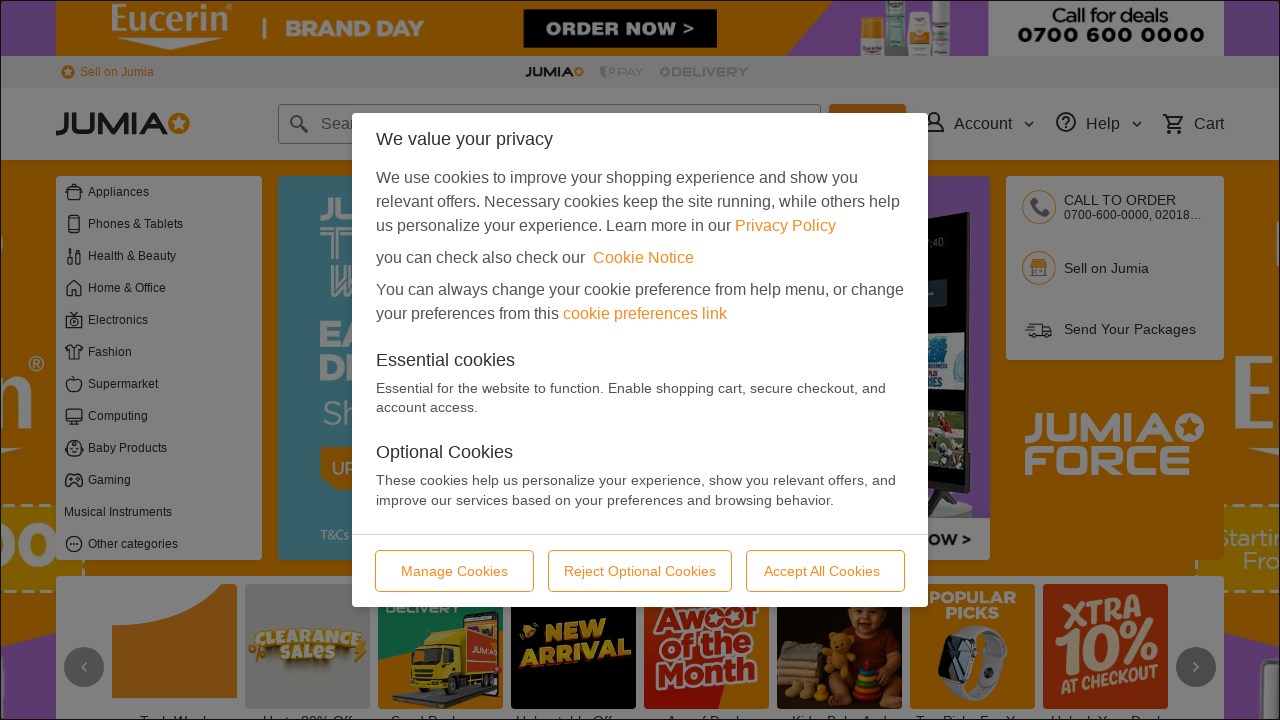